Tests JavaScript prompt dialog by entering text and dismissing it, verifying null result

Starting URL: https://the-internet.herokuapp.com/

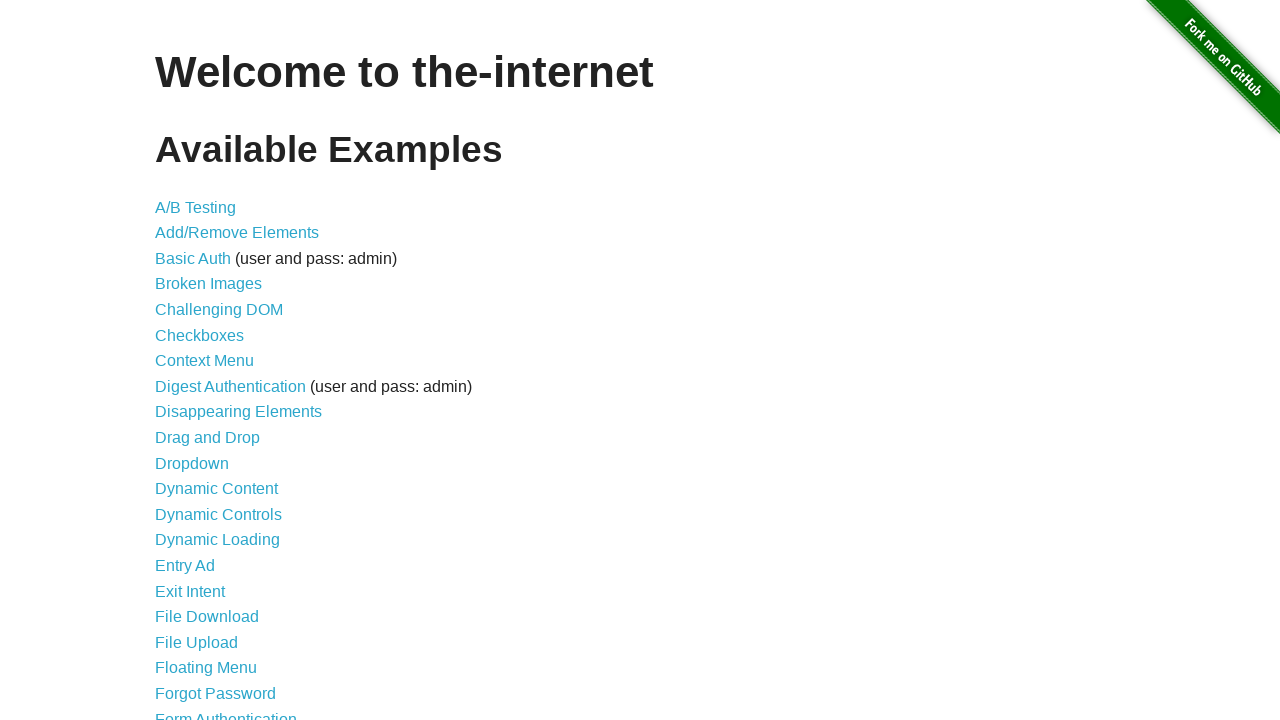

Clicked on JavaScript Alerts link at (214, 361) on a[href='/javascript_alerts']
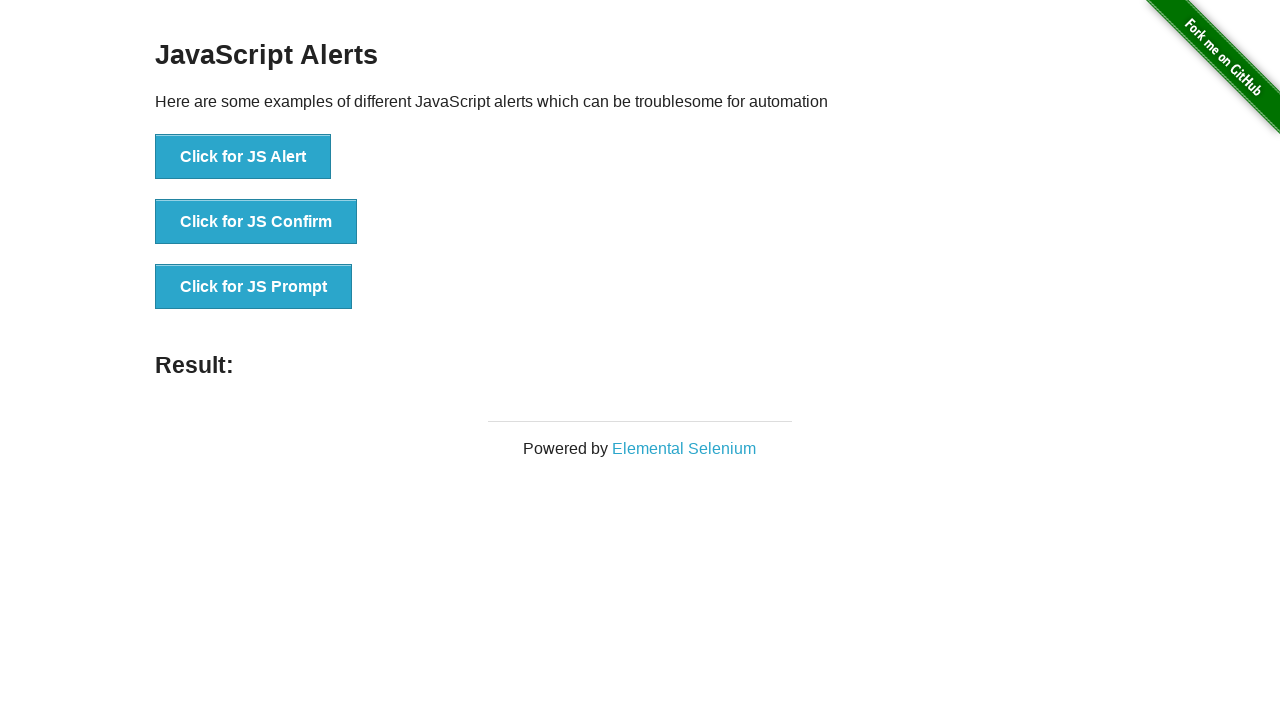

Set up dialog handler to dismiss prompts
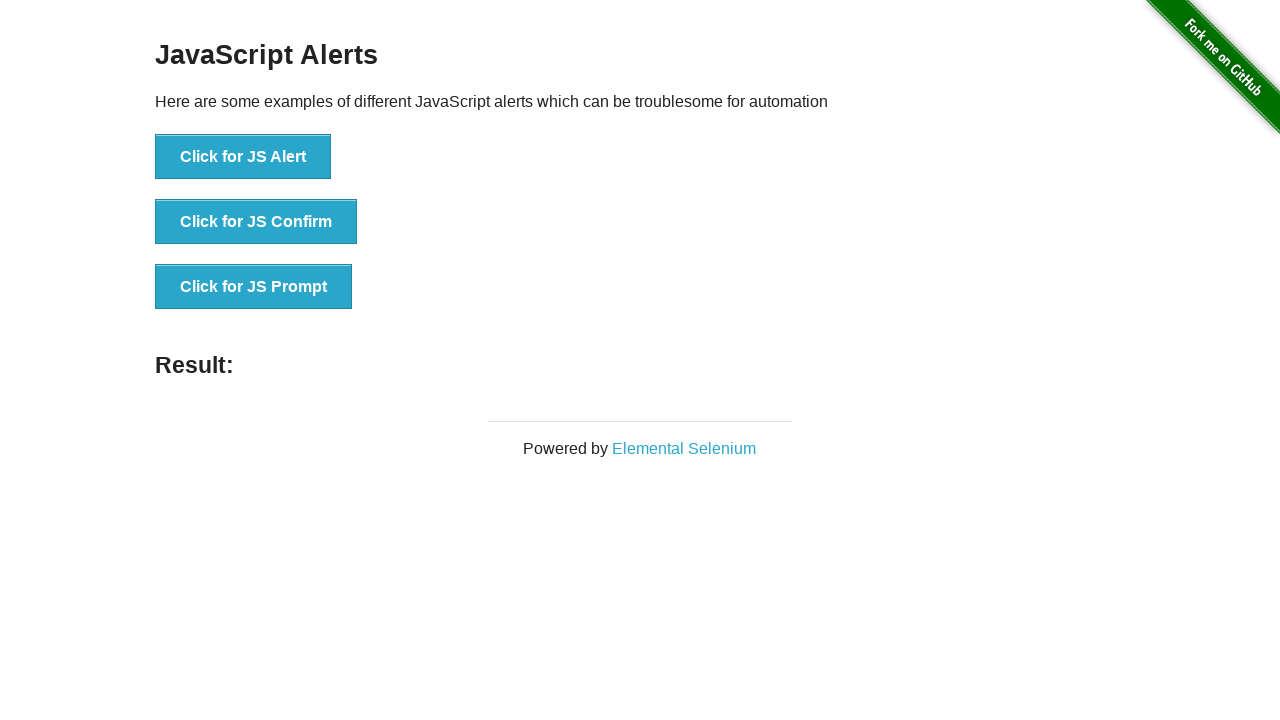

Clicked the JS Prompt button at (254, 287) on button[onclick='jsPrompt()']
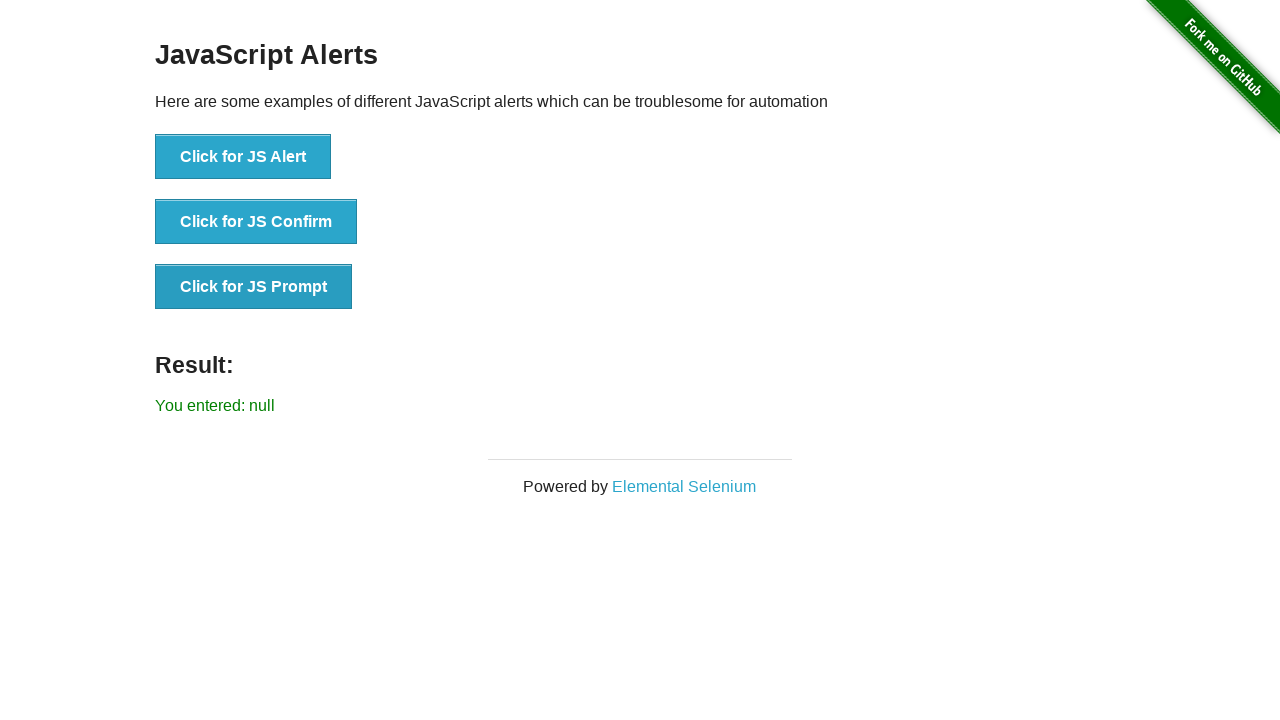

Prompt dialog dismissed and result text loaded, verifying null result
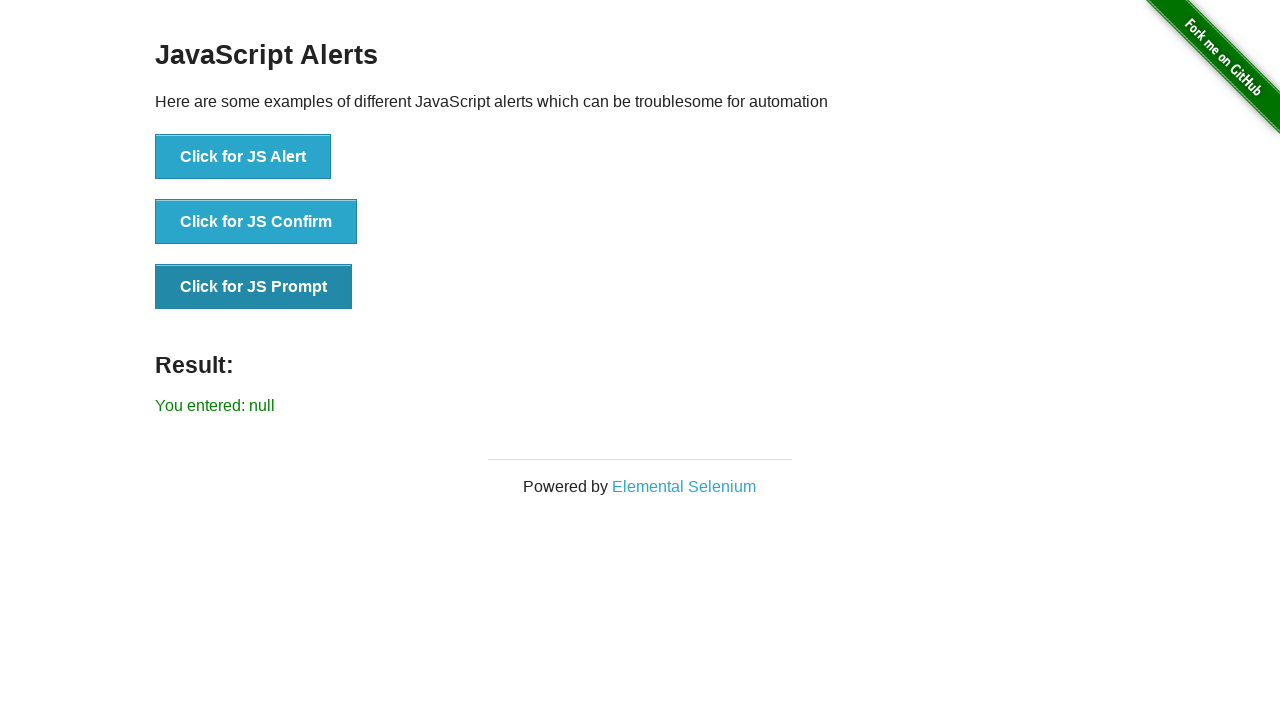

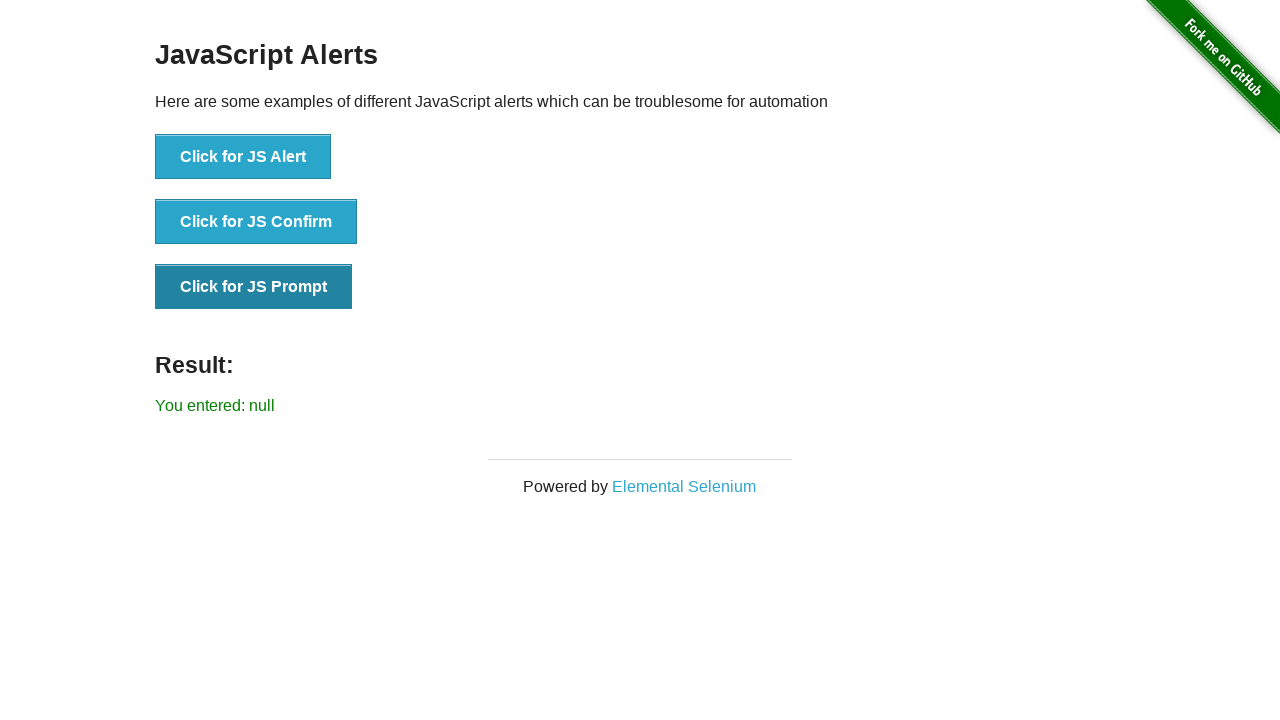